Tests a simple event registration form by filling in full name, email, event date, and additional details, then submitting and verifying the confirmation message.

Starting URL: https://training-support.net/webelements/simple-form

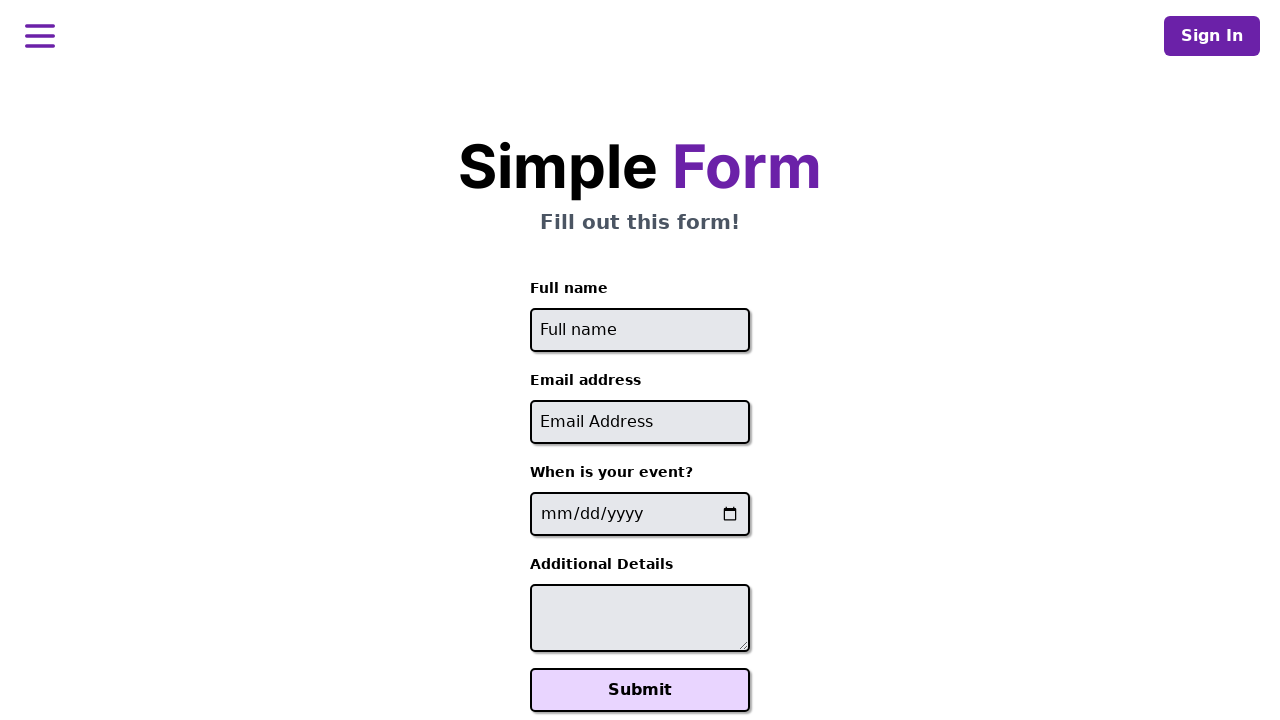

Filled full name field with 'Sarah Johnson' on #full-name
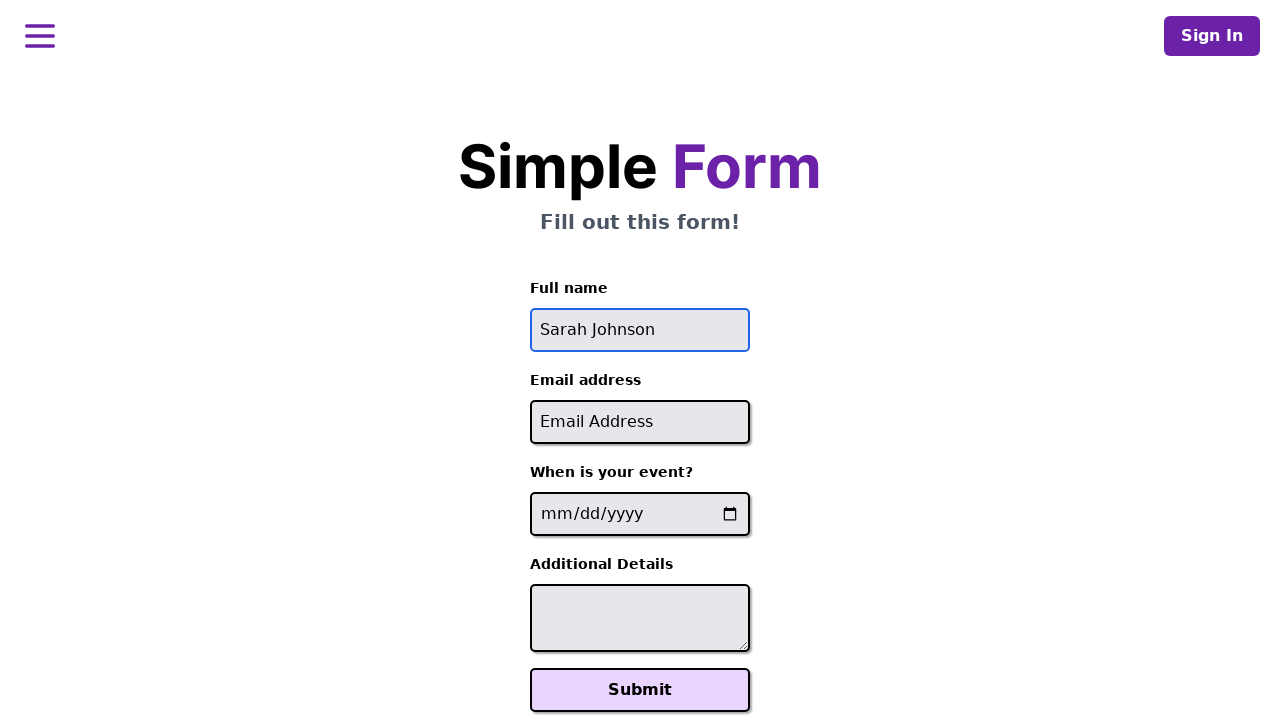

Filled email field with 'sarah.johnson@example.com' on #email
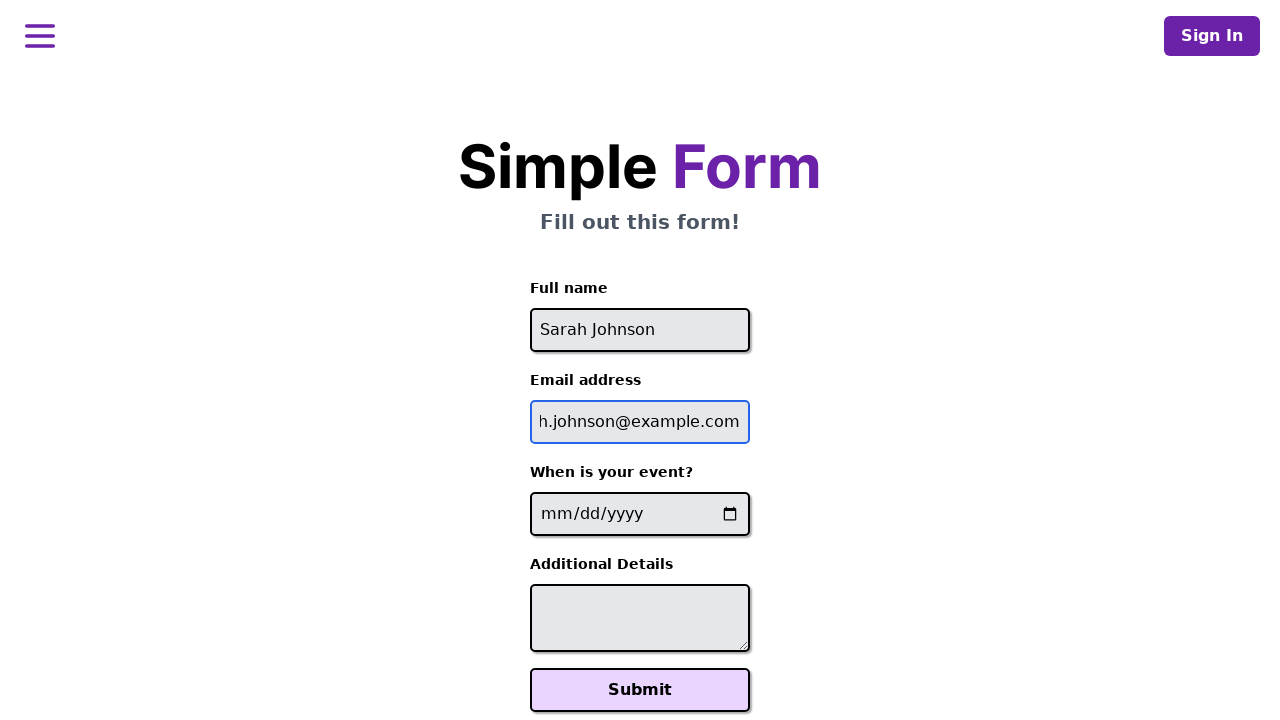

Filled event date field with '2024-03-15' on input[name='event-date']
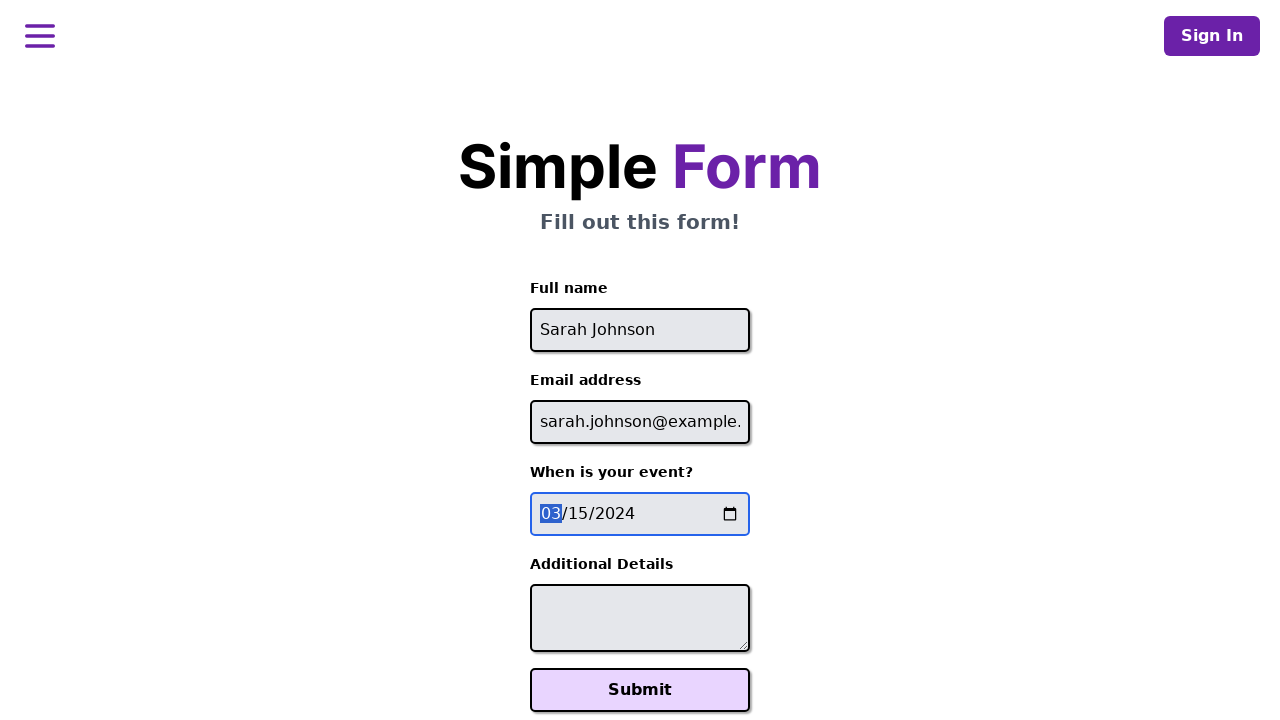

Filled additional details field with reservation preferences on #additional-details
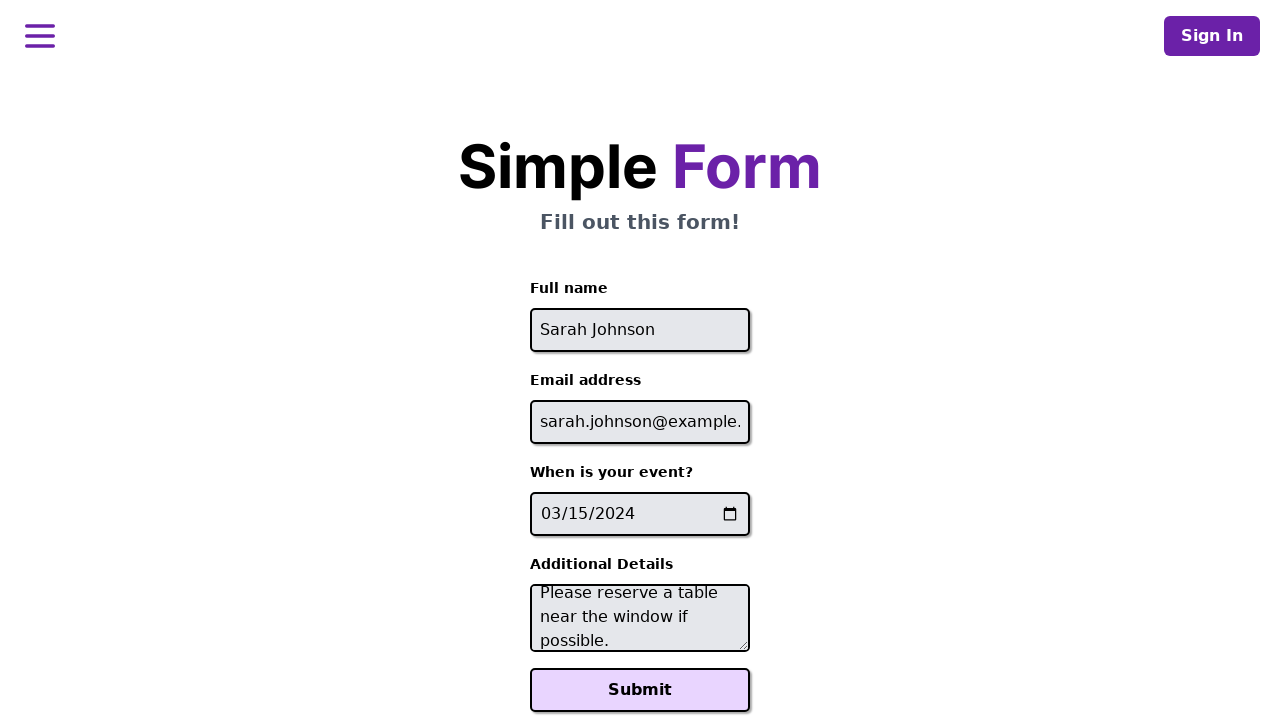

Clicked Submit button to register for event at (640, 690) on xpath=//button[text()='Submit']
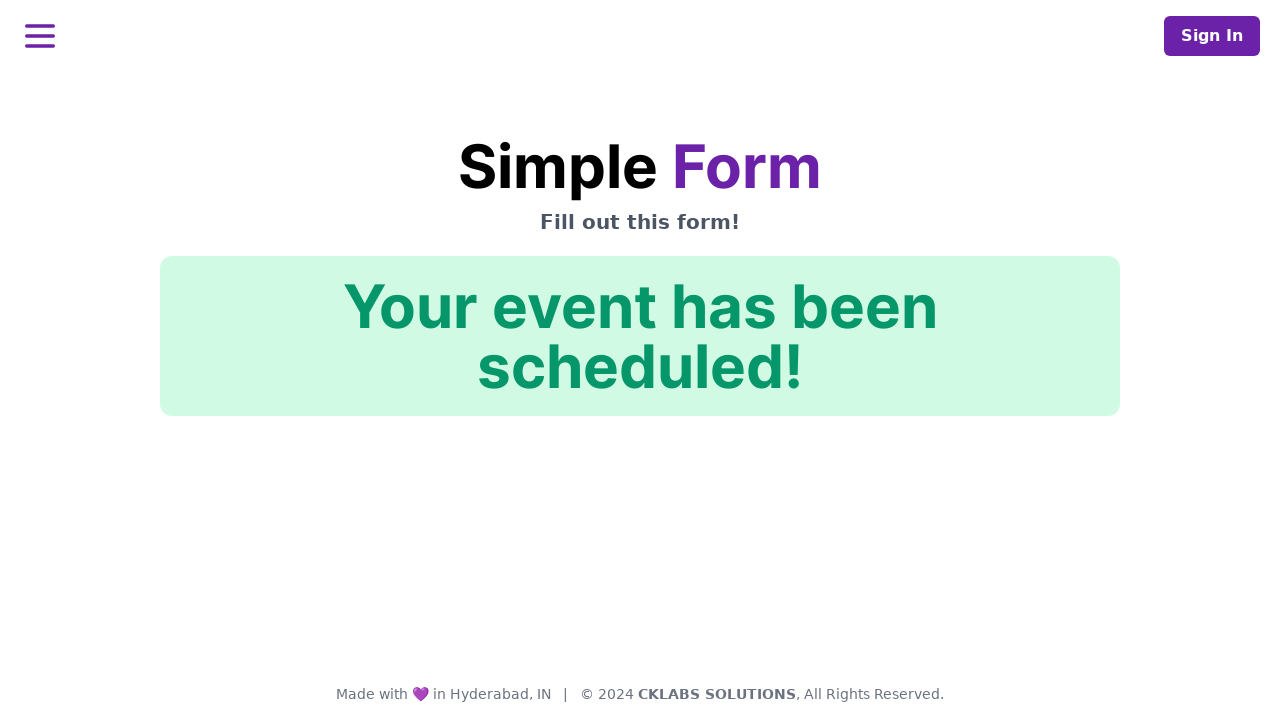

Confirmation message element appeared
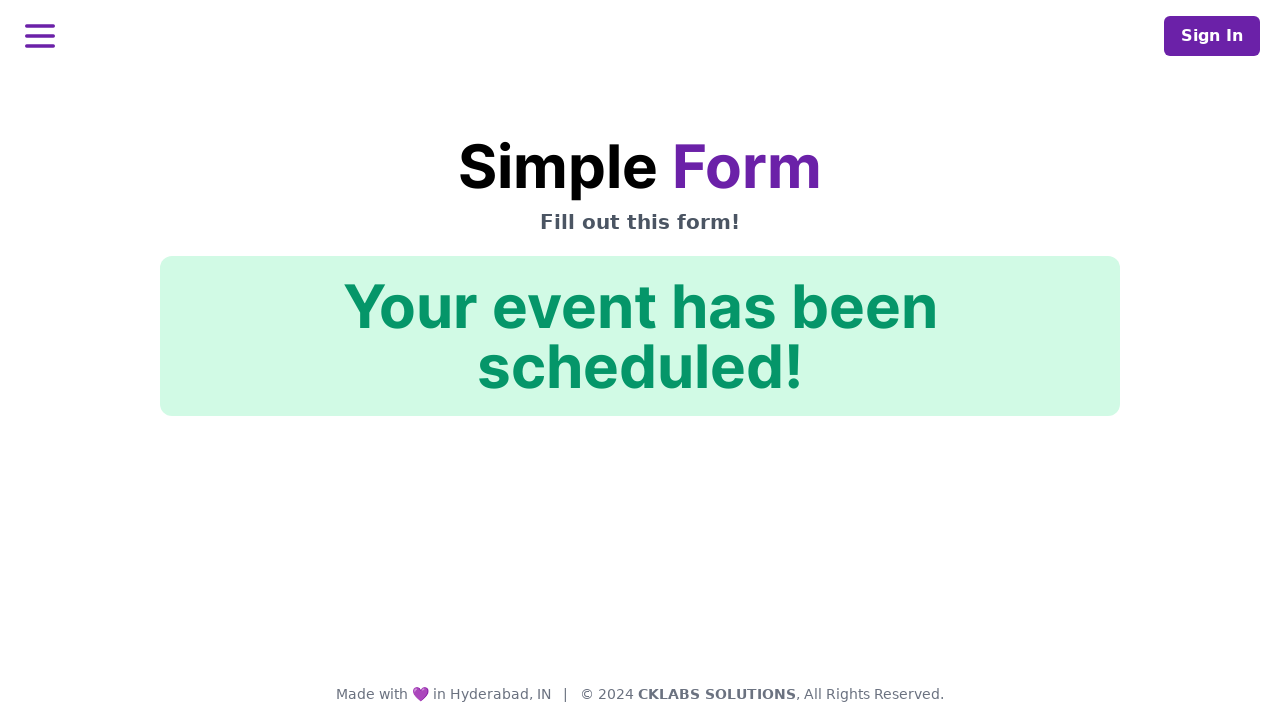

Verified confirmation message displays 'Your event has been scheduled!'
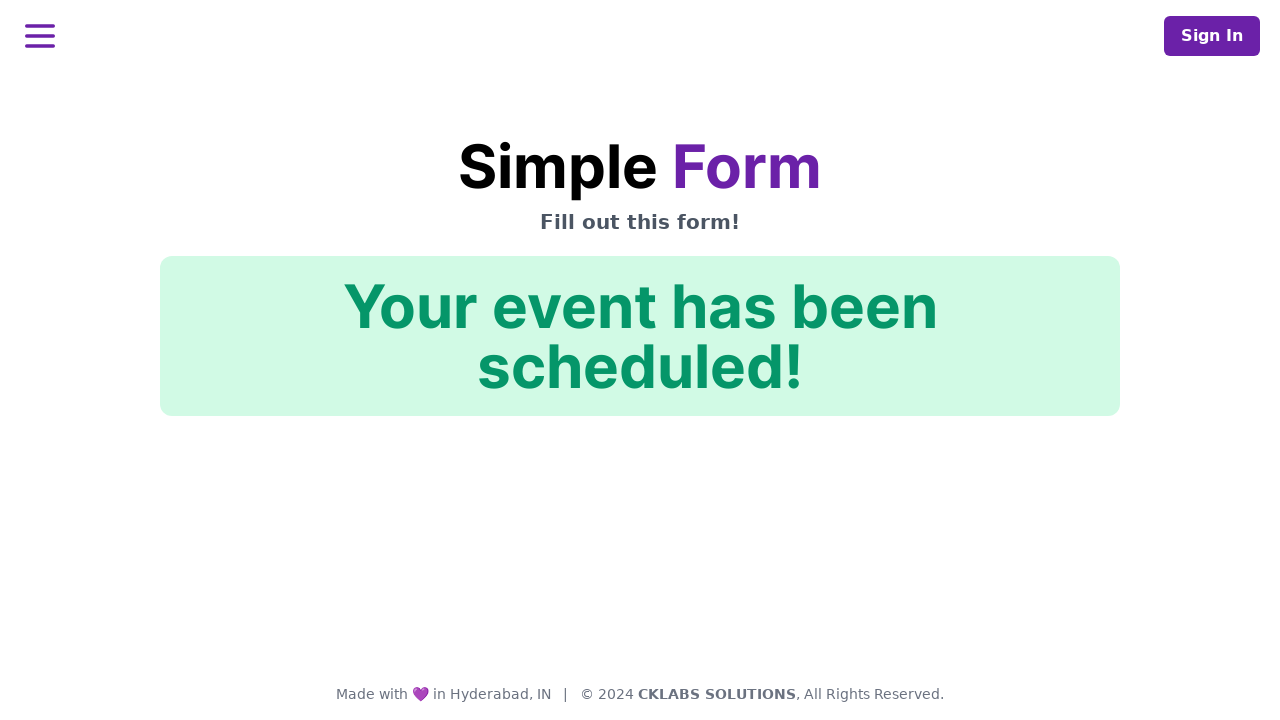

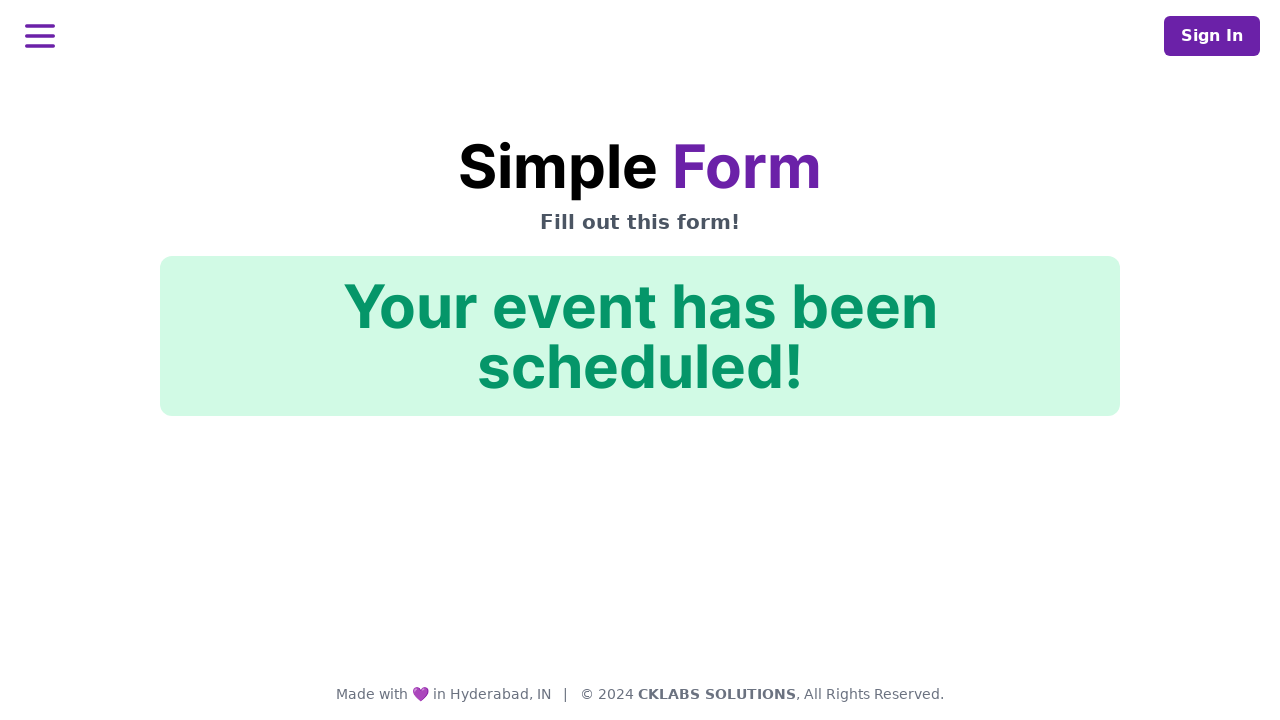